Tests checkbox functionality by locating and clicking on checkboxes

Starting URL: https://the-internet.herokuapp.com/checkboxes

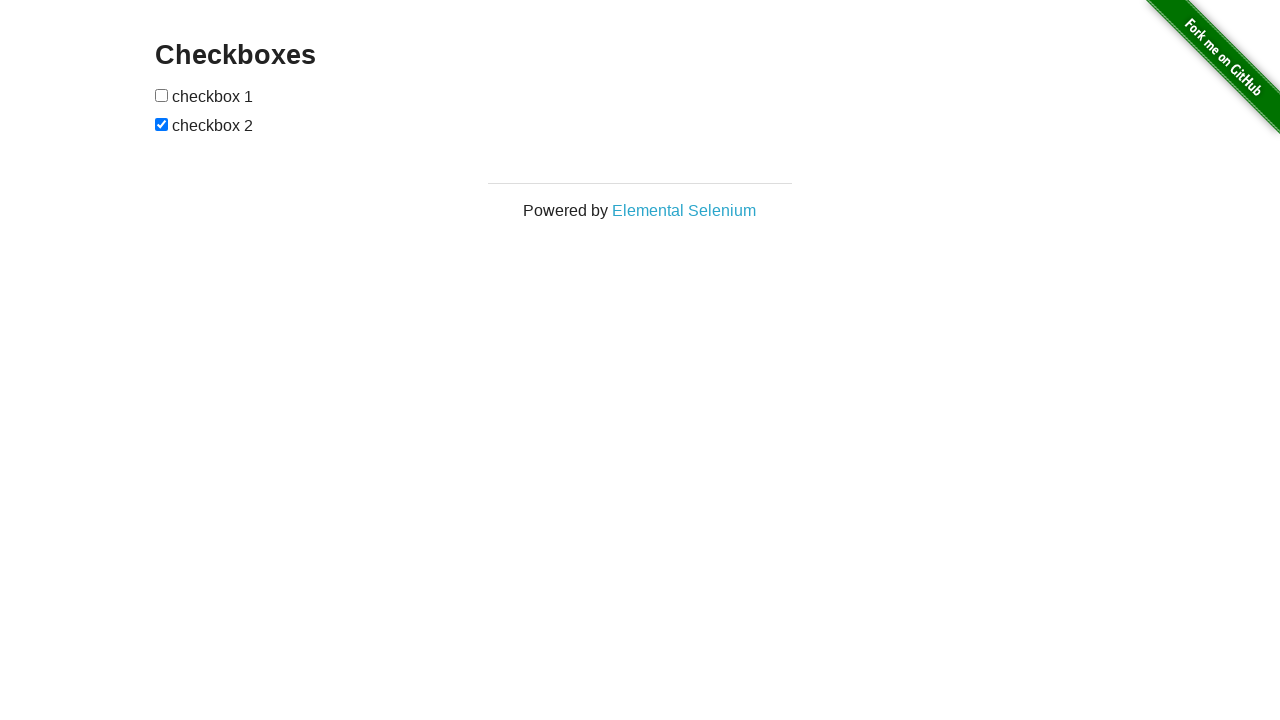

Clicked the first checkbox at (162, 95) on input[type='checkbox'] >> nth=0
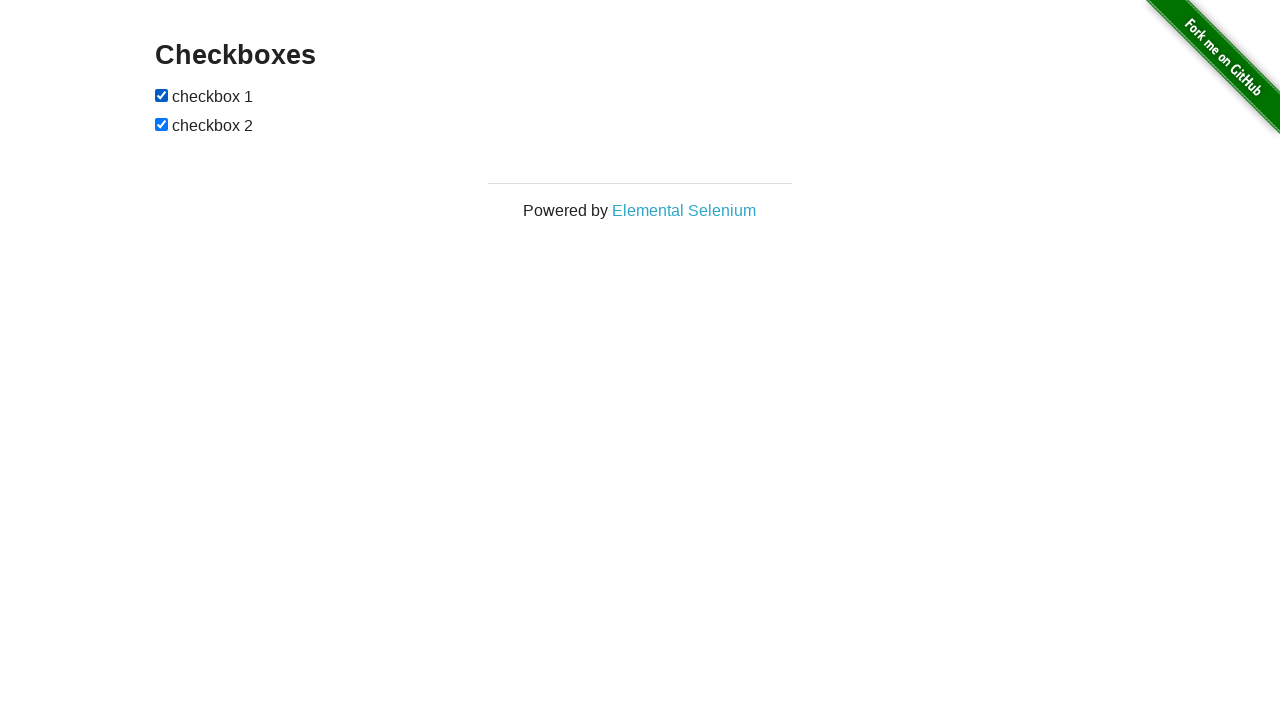

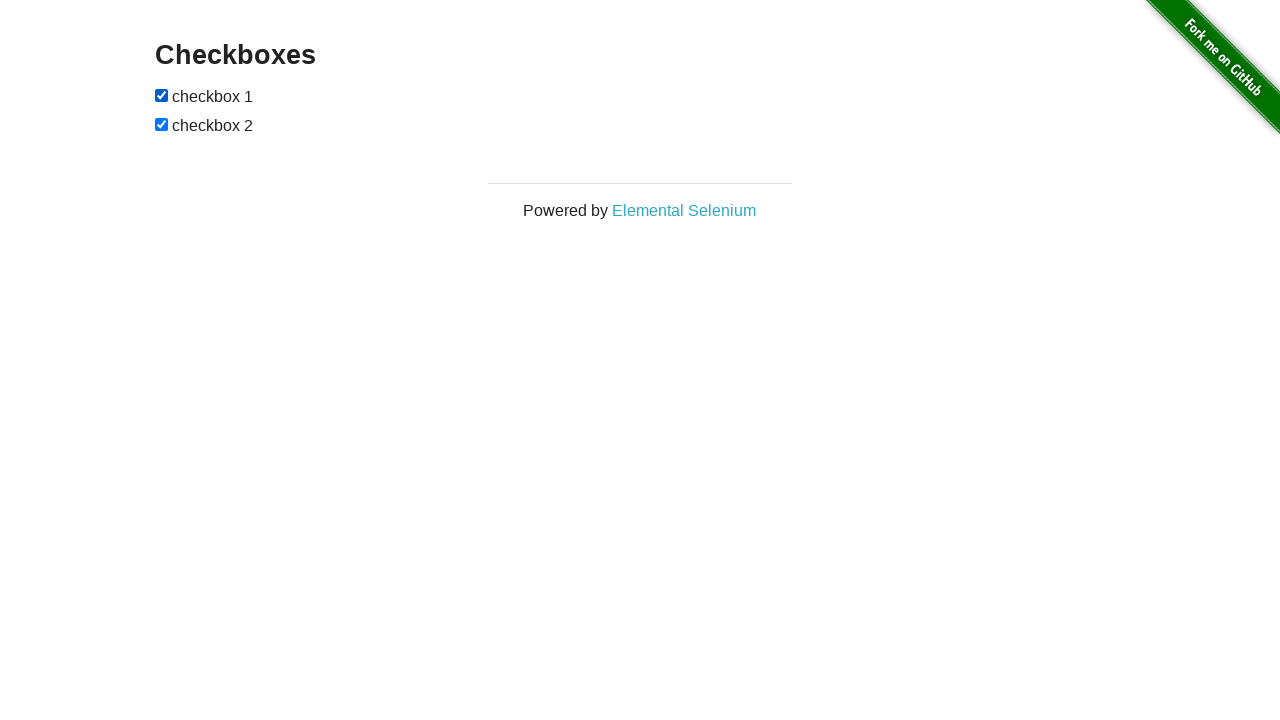